Navigates to a page with a modal window and closes it by clicking the close button

Starting URL: http://the-internet.herokuapp.com/entry_ad

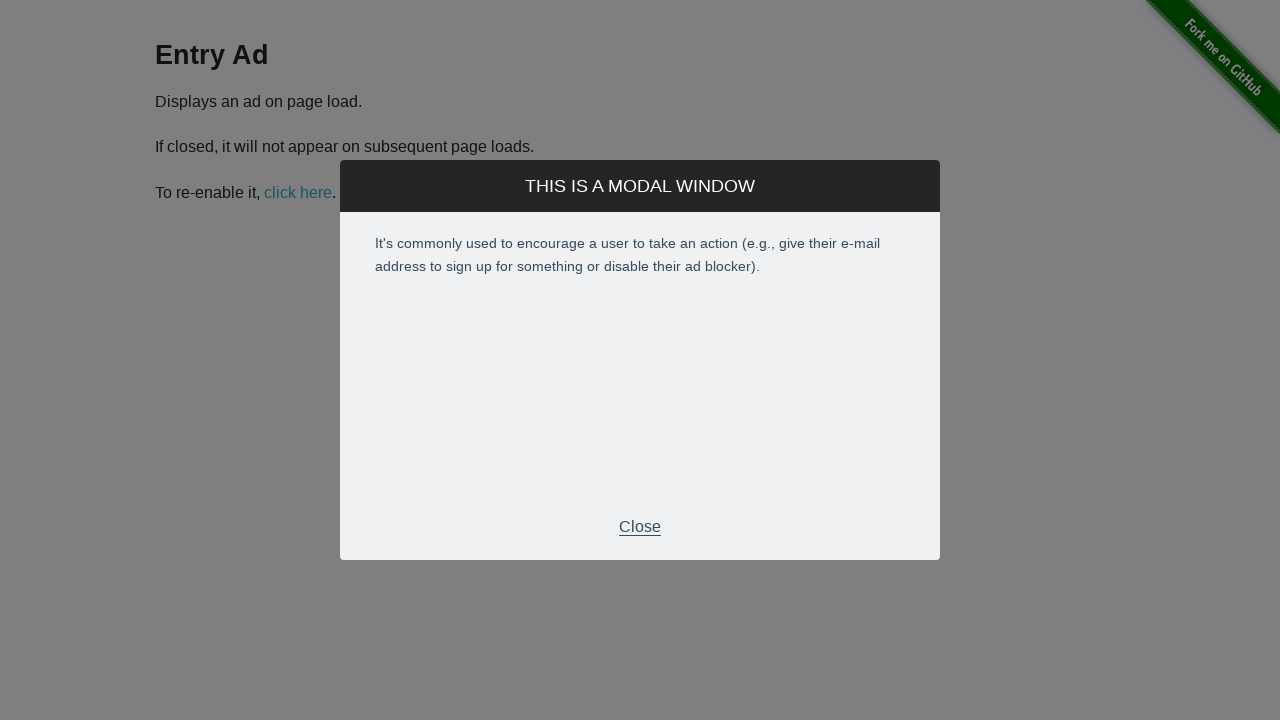

Modal window appeared and became visible
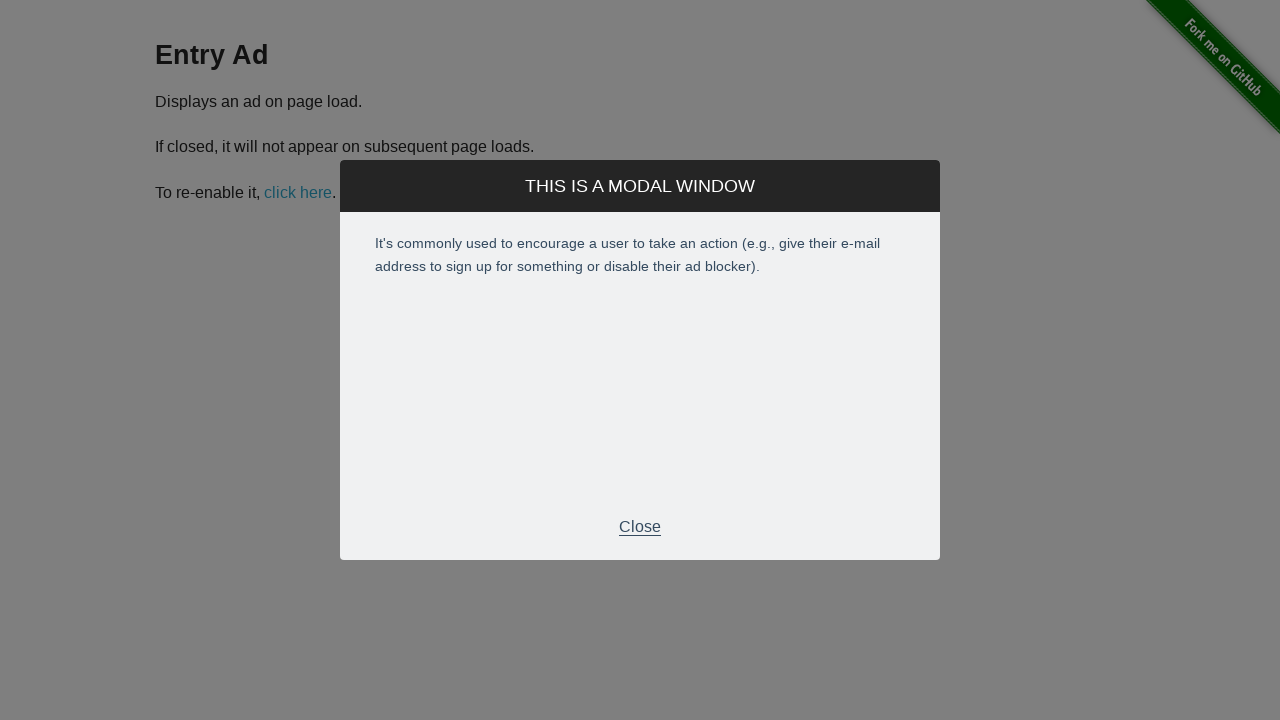

Clicked close button in modal footer at (640, 527) on .modal-footer p
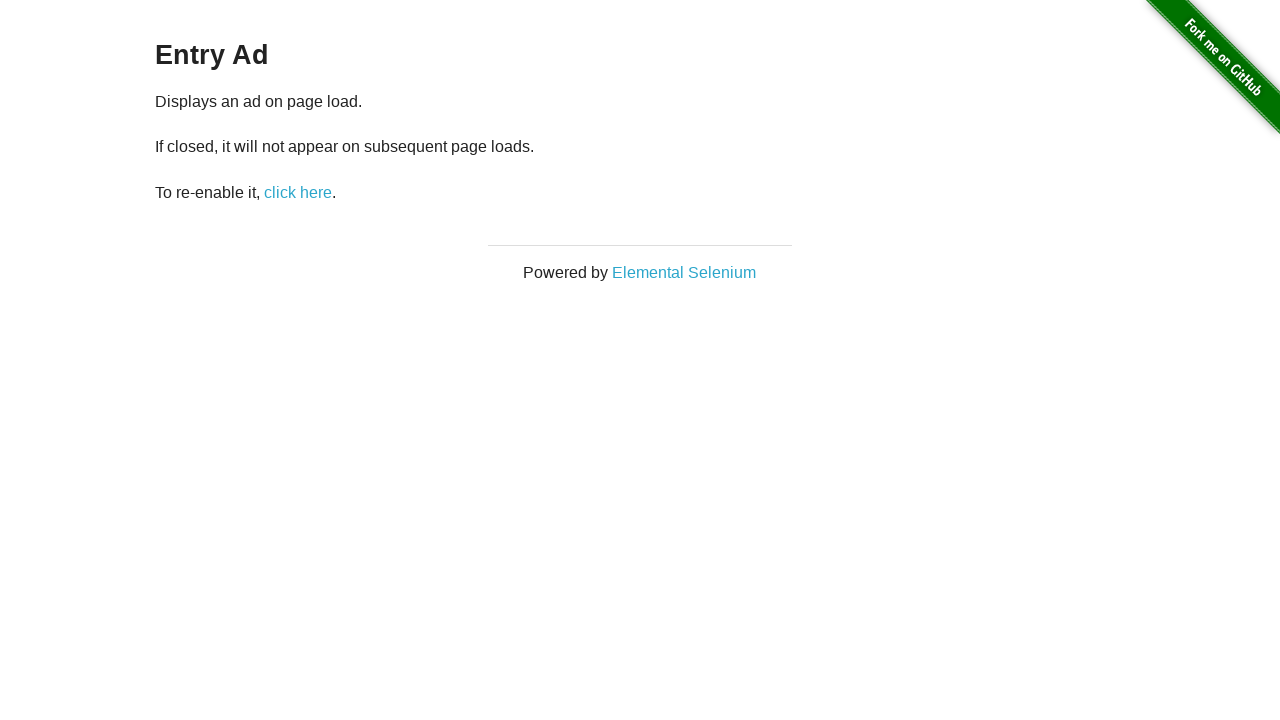

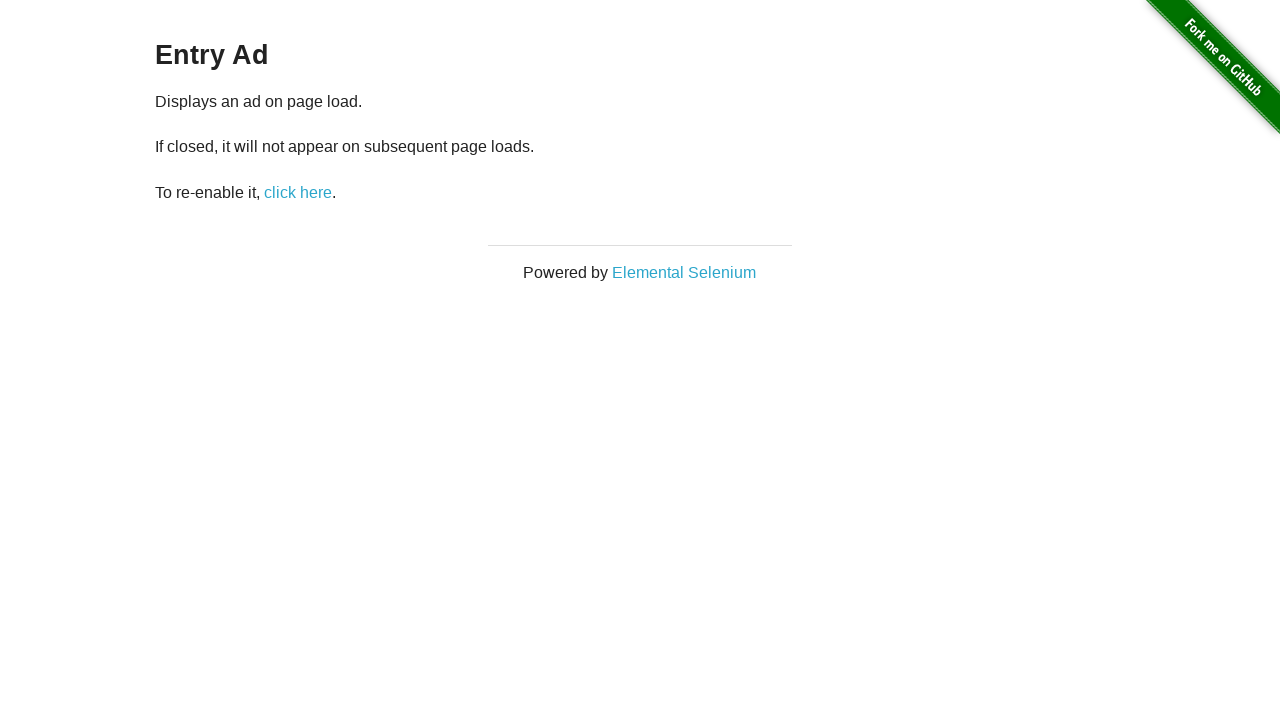